Tests login form validation by entering invalid credentials and verifying the error message is displayed correctly

Starting URL: https://www.saucedemo.com/

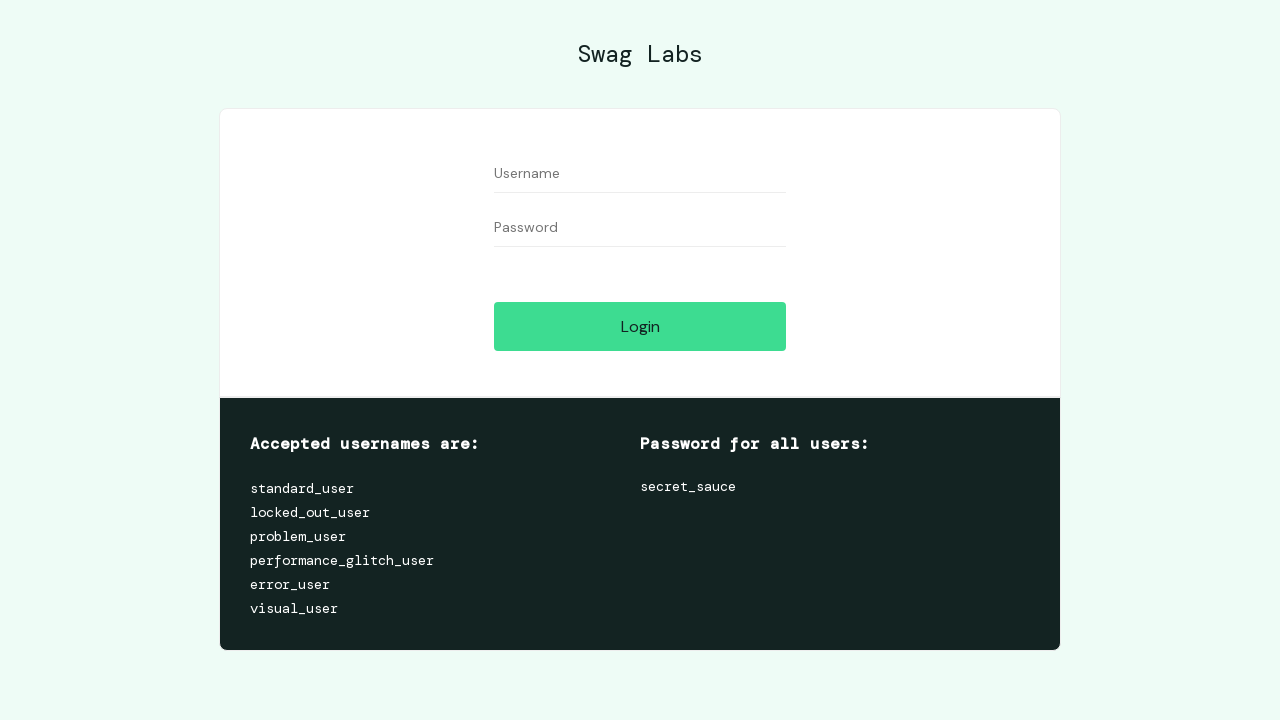

Filled username field with 'rahuljadhav' on input#user-name
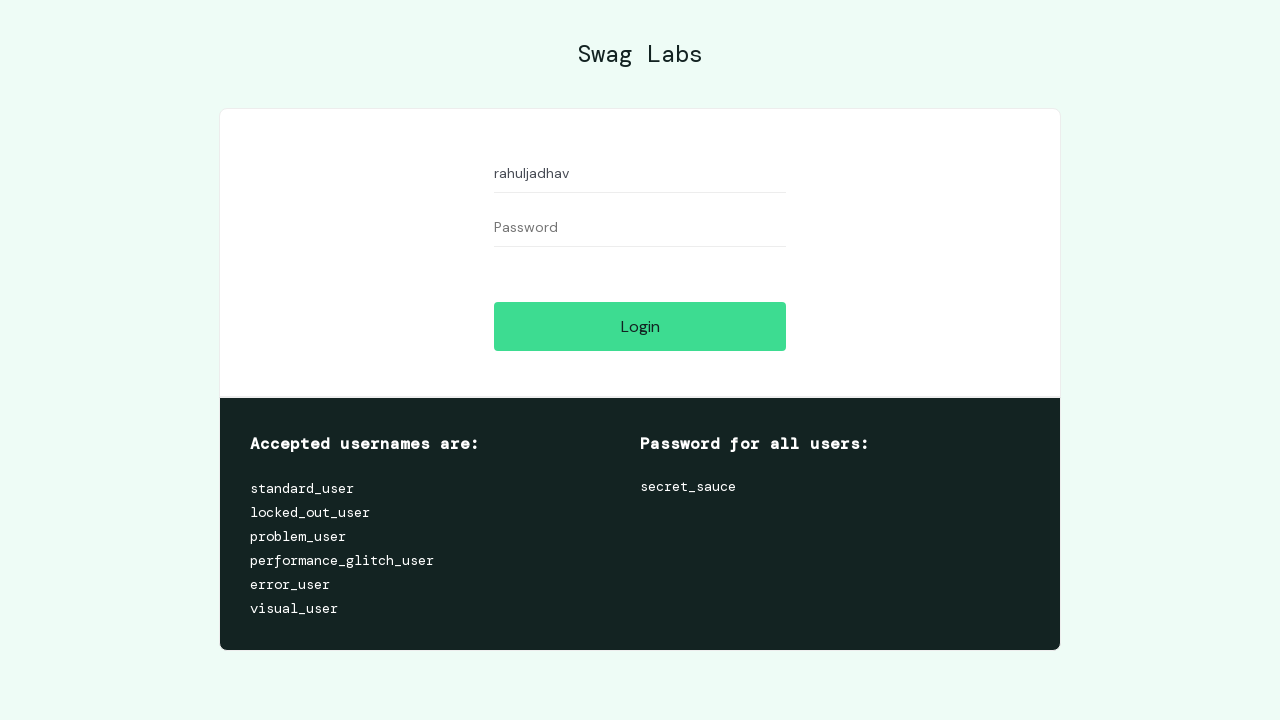

Filled password field with 'Arjadhav' on input#password
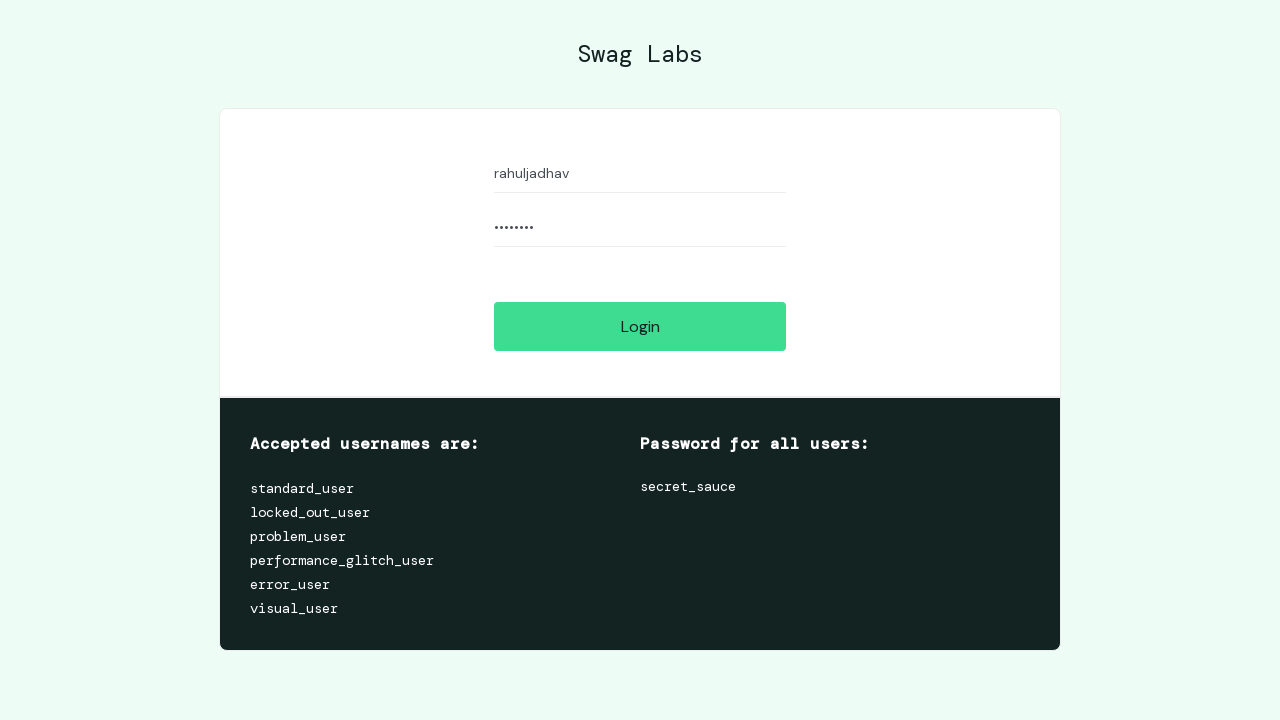

Clicked login button at (640, 326) on input.submit-button
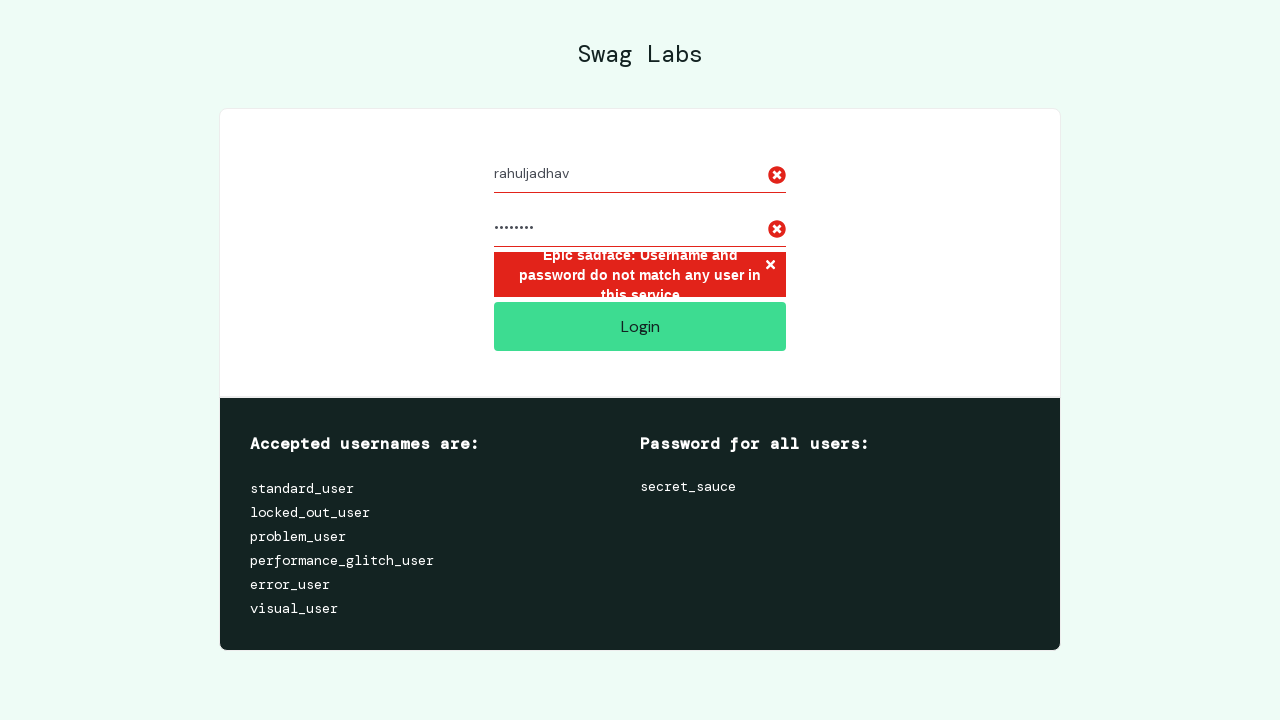

Error message element appeared
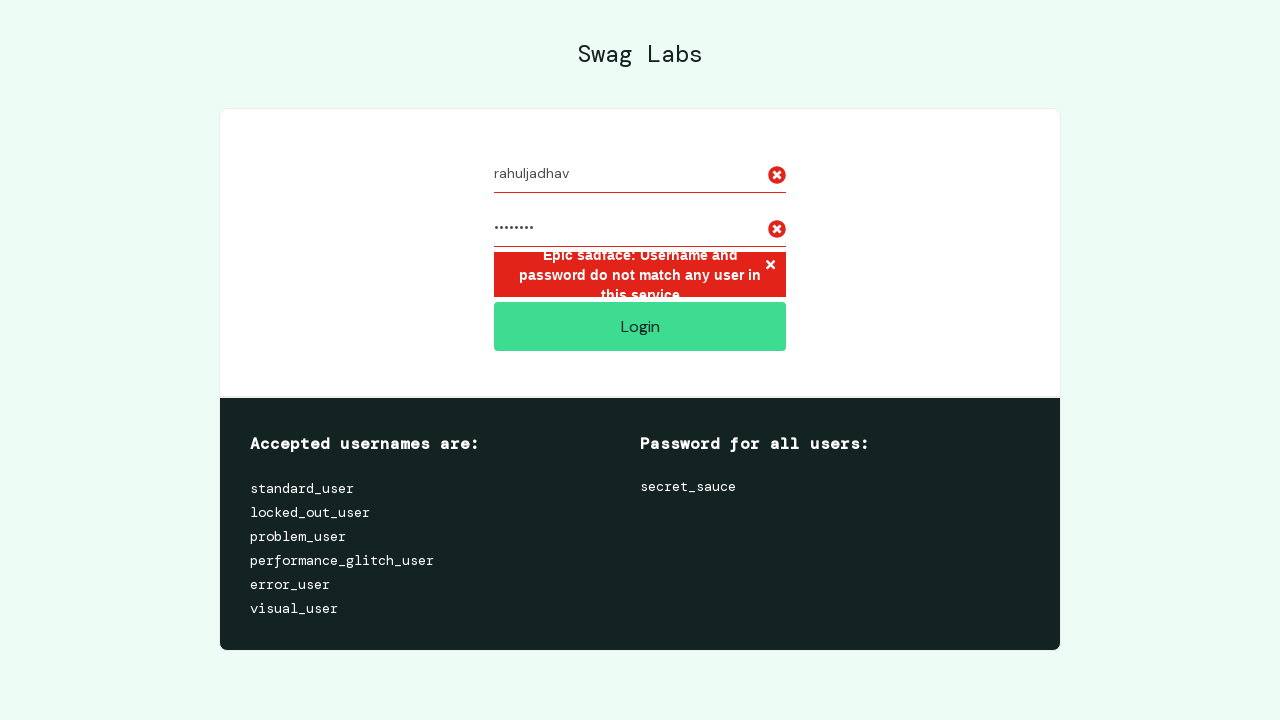

Retrieved error message text content
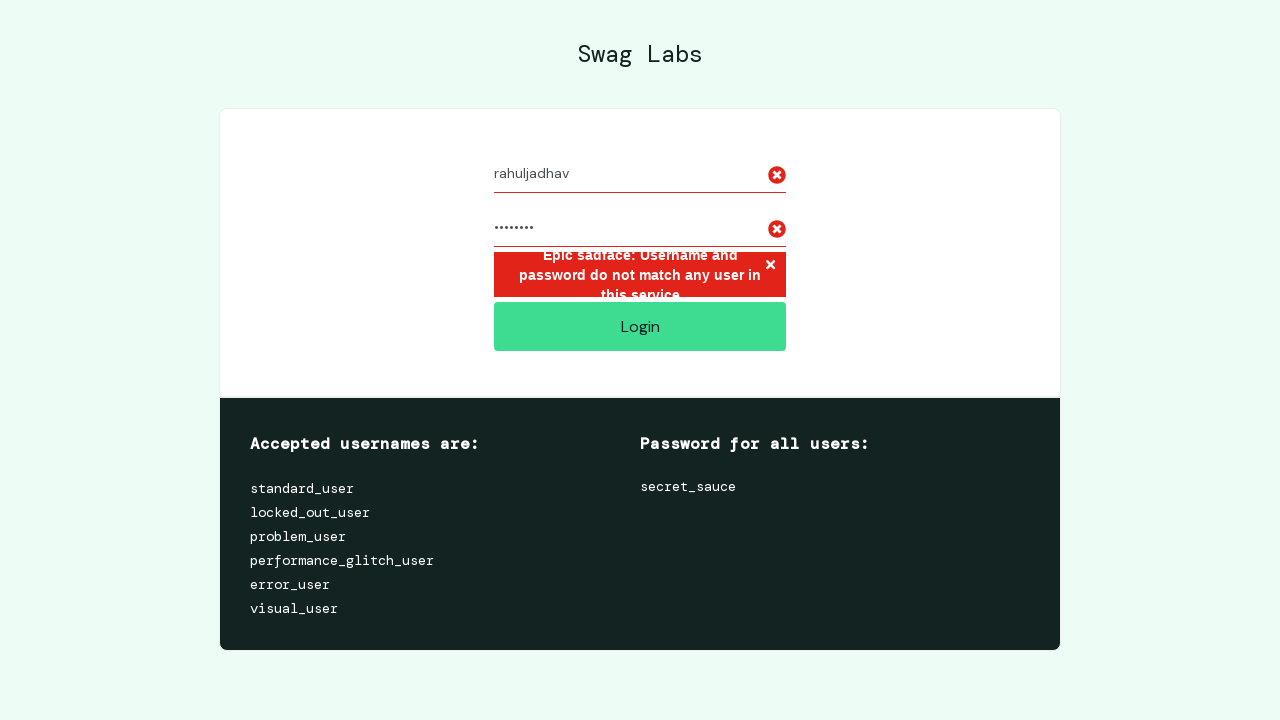

Verified error message matches expected text: 'Epic sadface: Username and password do not match any user in this service'
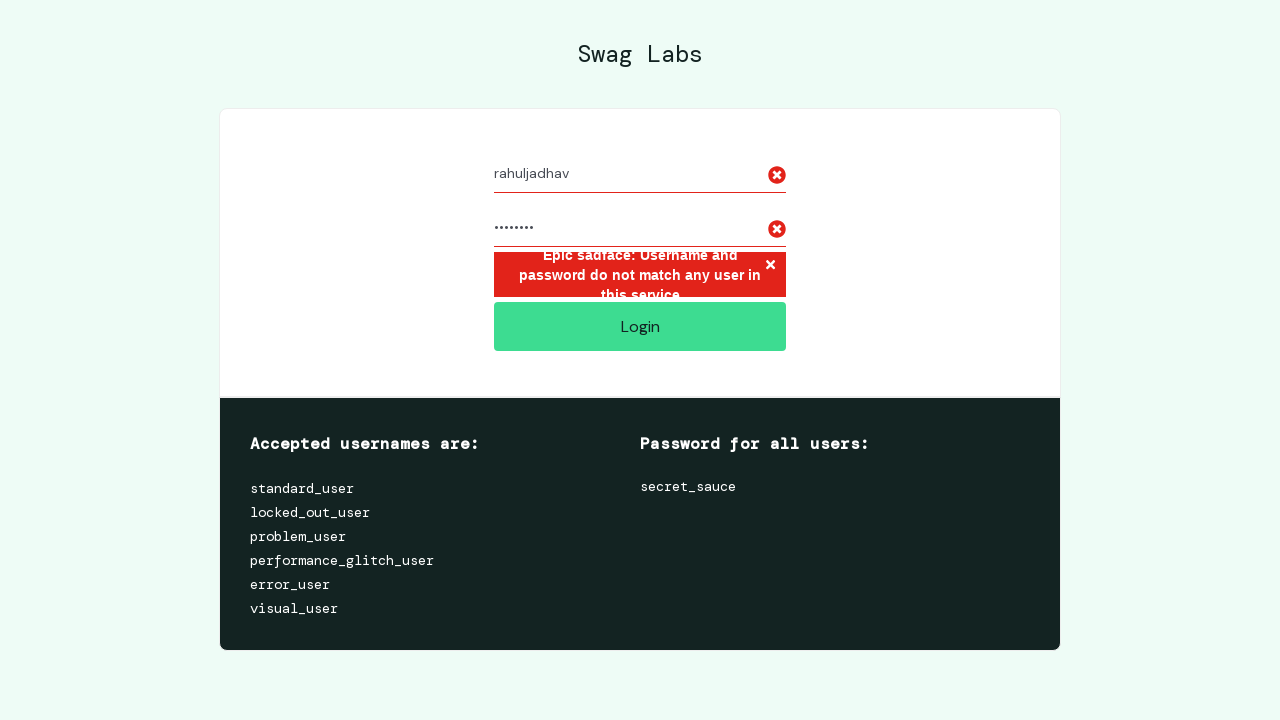

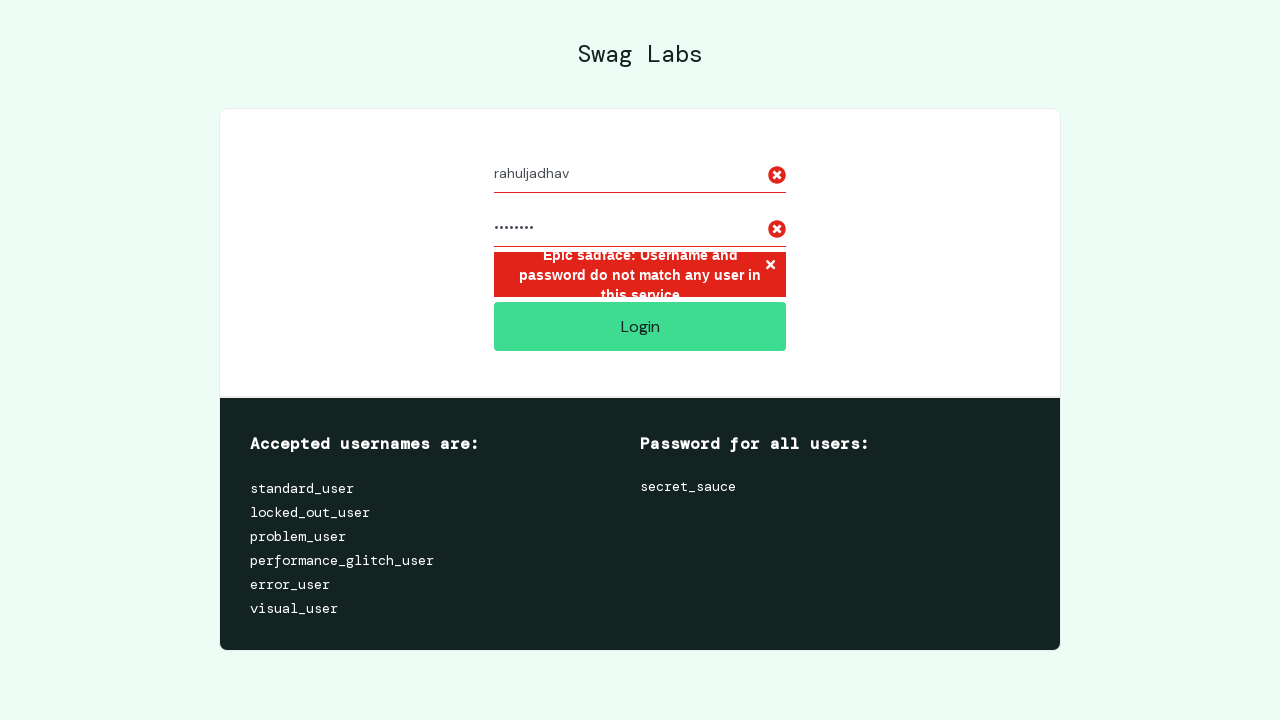